Tests registration form validation by submitting empty data and verifying error messages appear for all required fields

Starting URL: https://alada.vn/tai-khoan/dang-ky.html

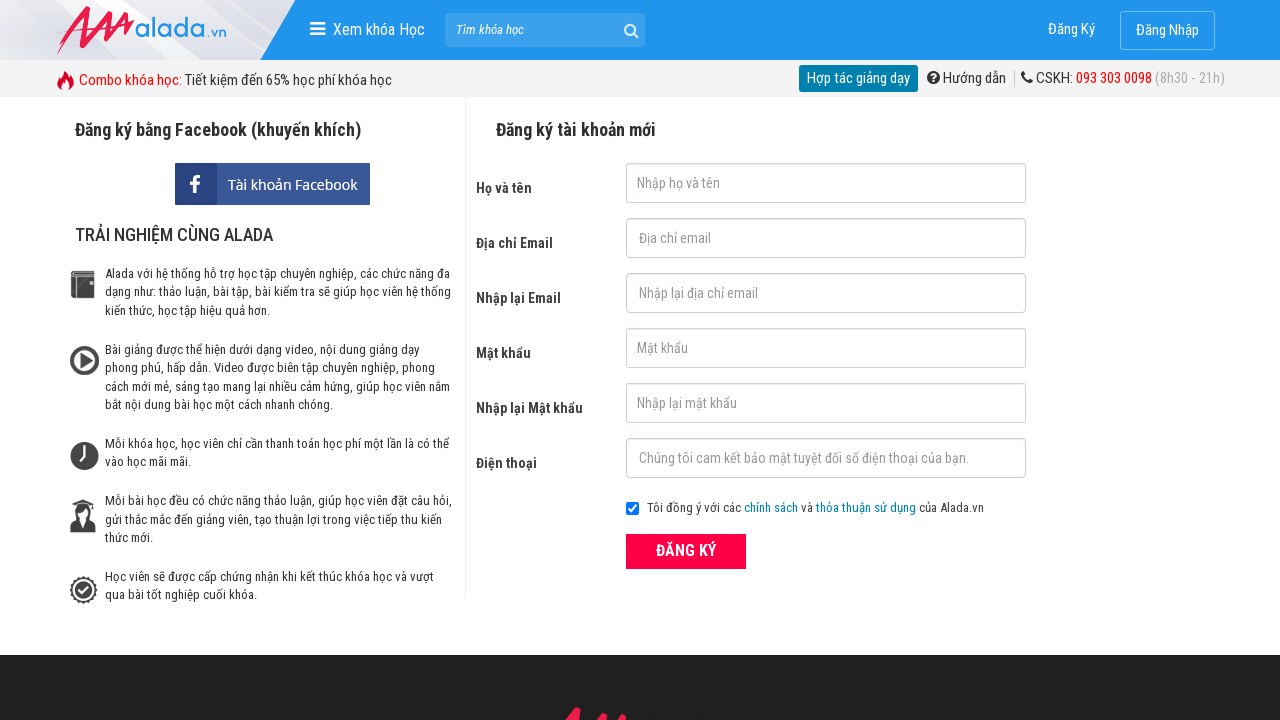

Filled first name field with empty string on #txtFirstname
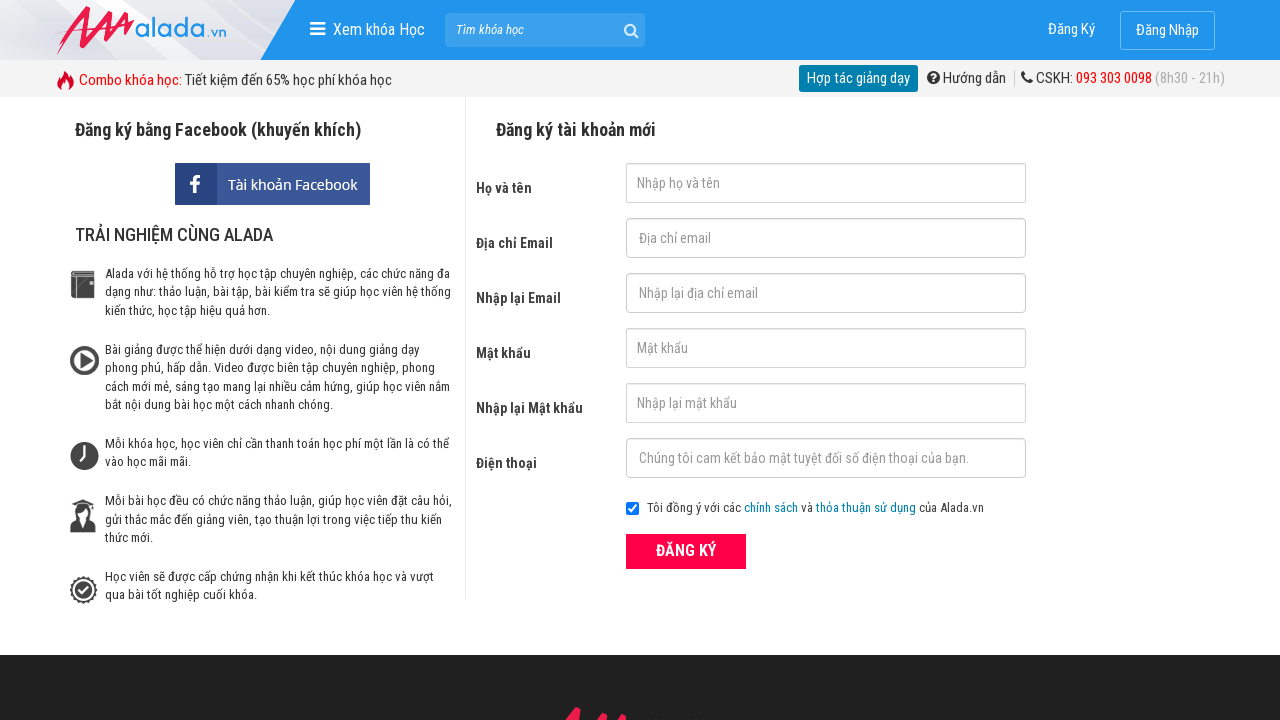

Filled email field with empty string on #txtEmail
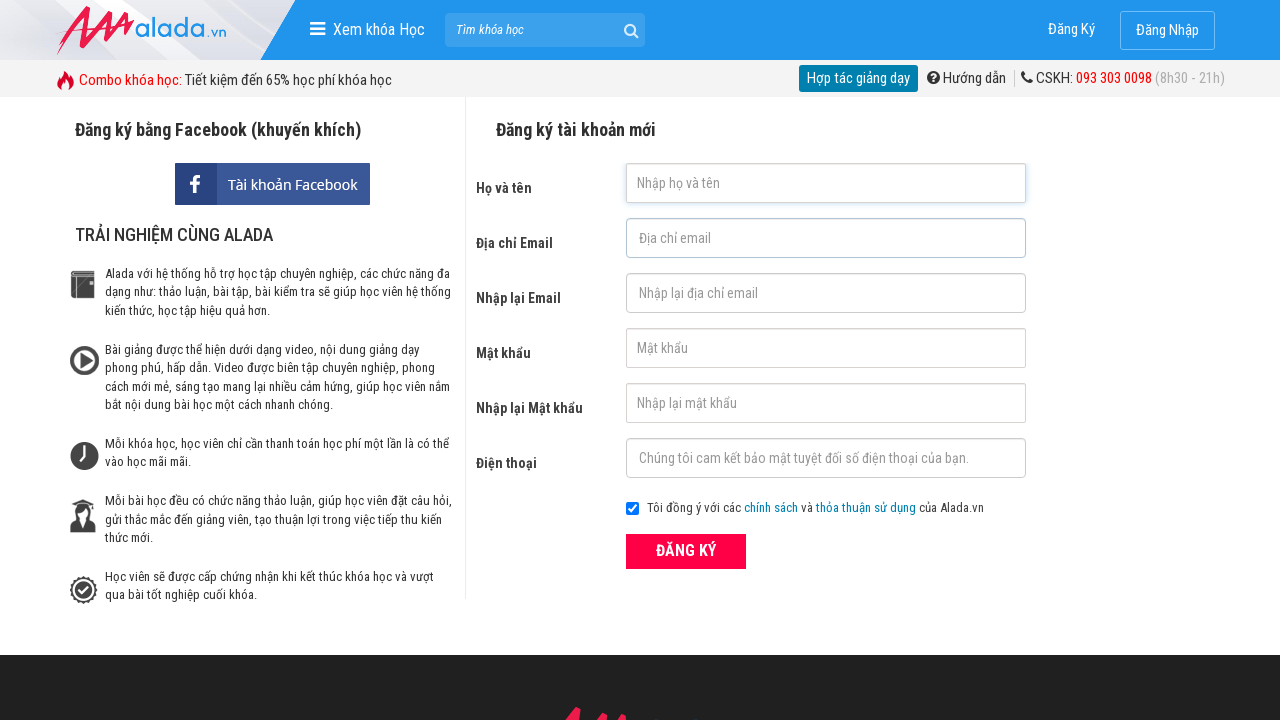

Filled confirm email field with empty string on #txtCEmail
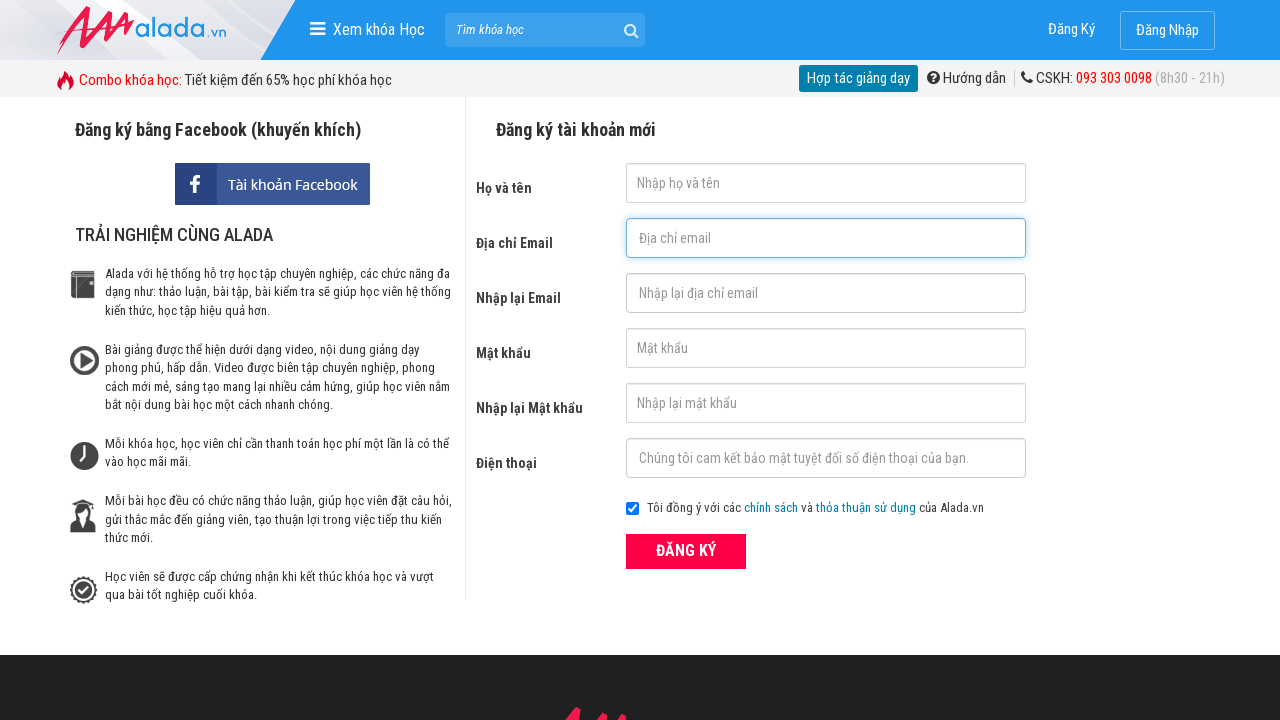

Filled password field with empty string on #txtPassword
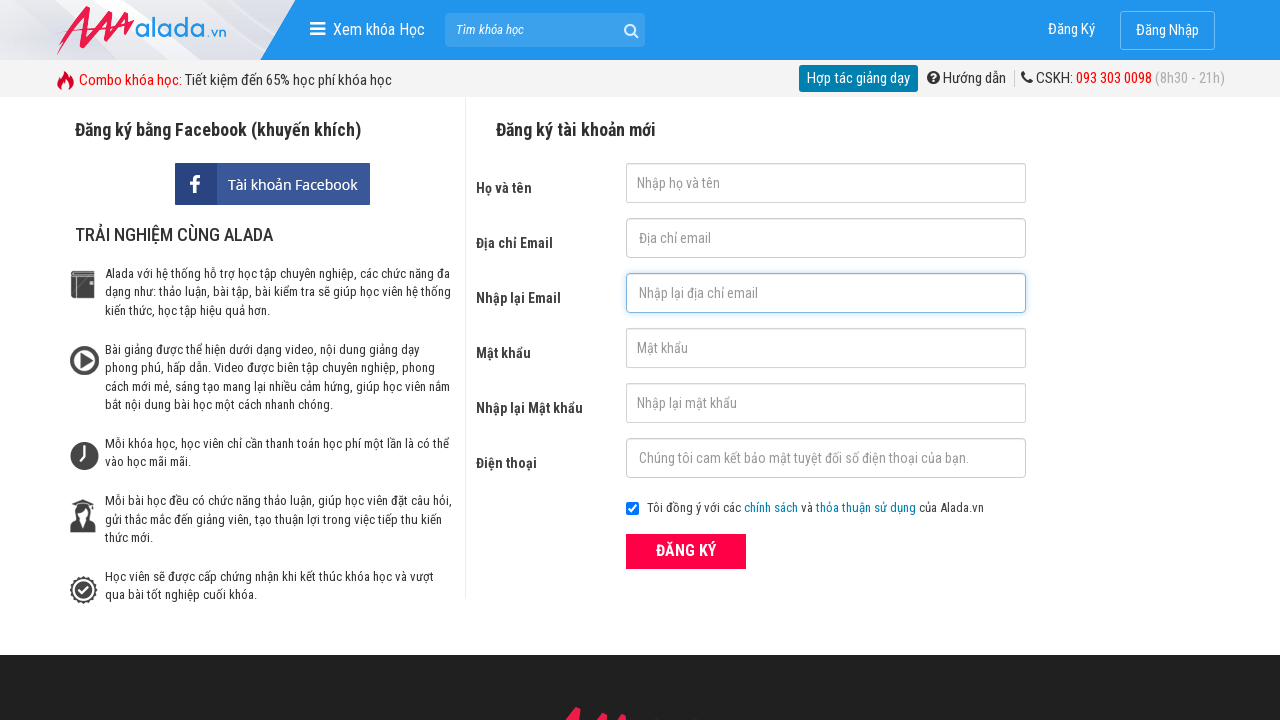

Filled confirm password field with empty string on #txtCPassword
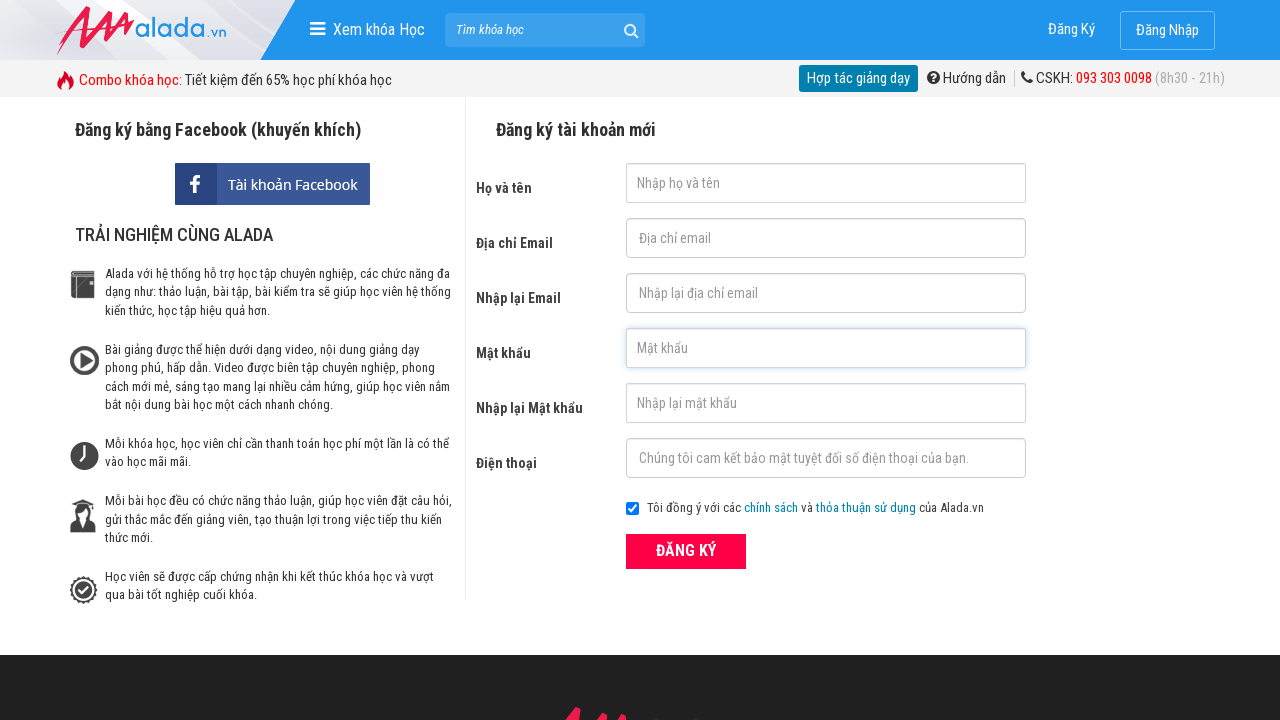

Filled phone field with empty string on #txtPhone
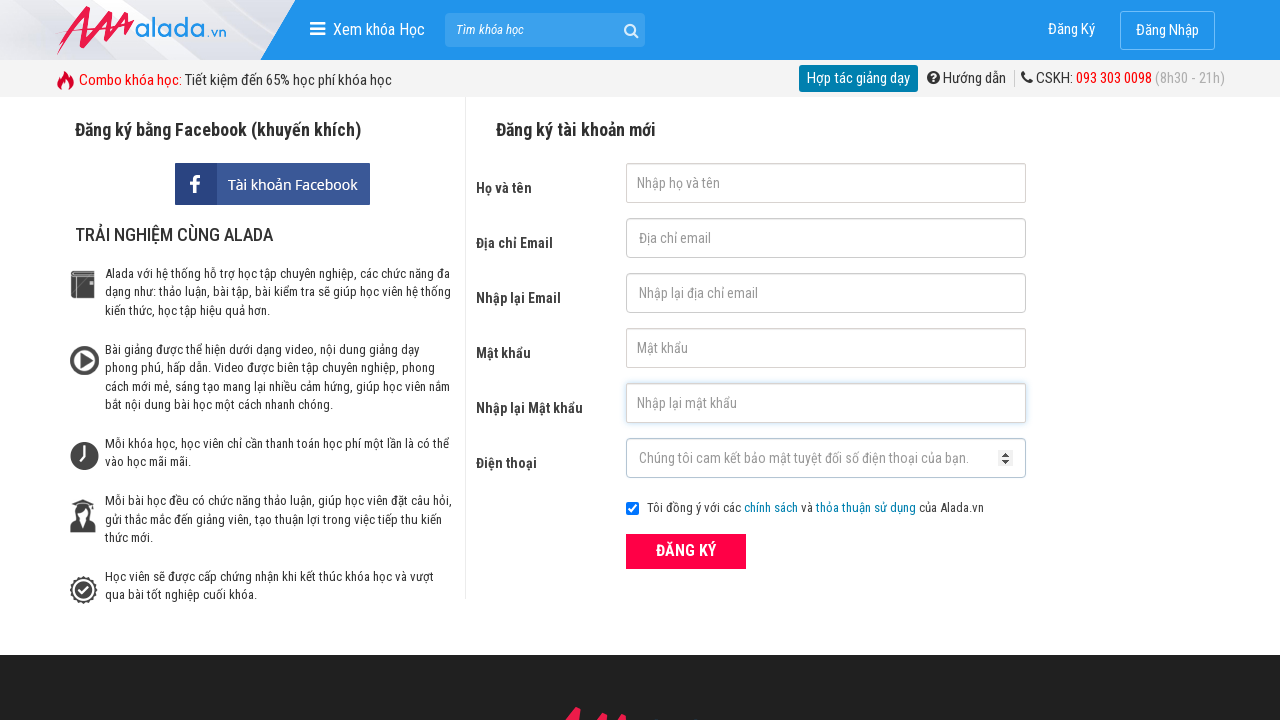

Clicked ĐĂNG KÝ (Register) button with all fields empty at (686, 551) on xpath=//form[@id='frmLogin']//button[text()='ĐĂNG KÝ']
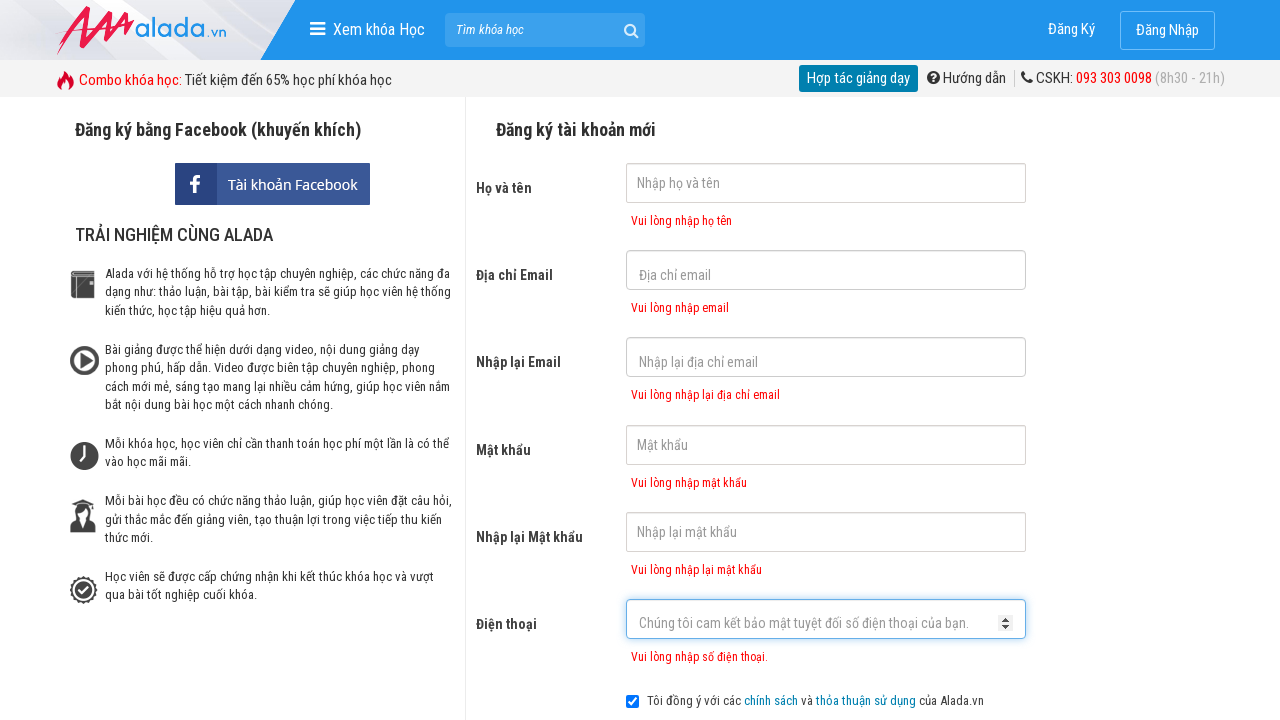

Waited for 2 seconds for error messages to appear
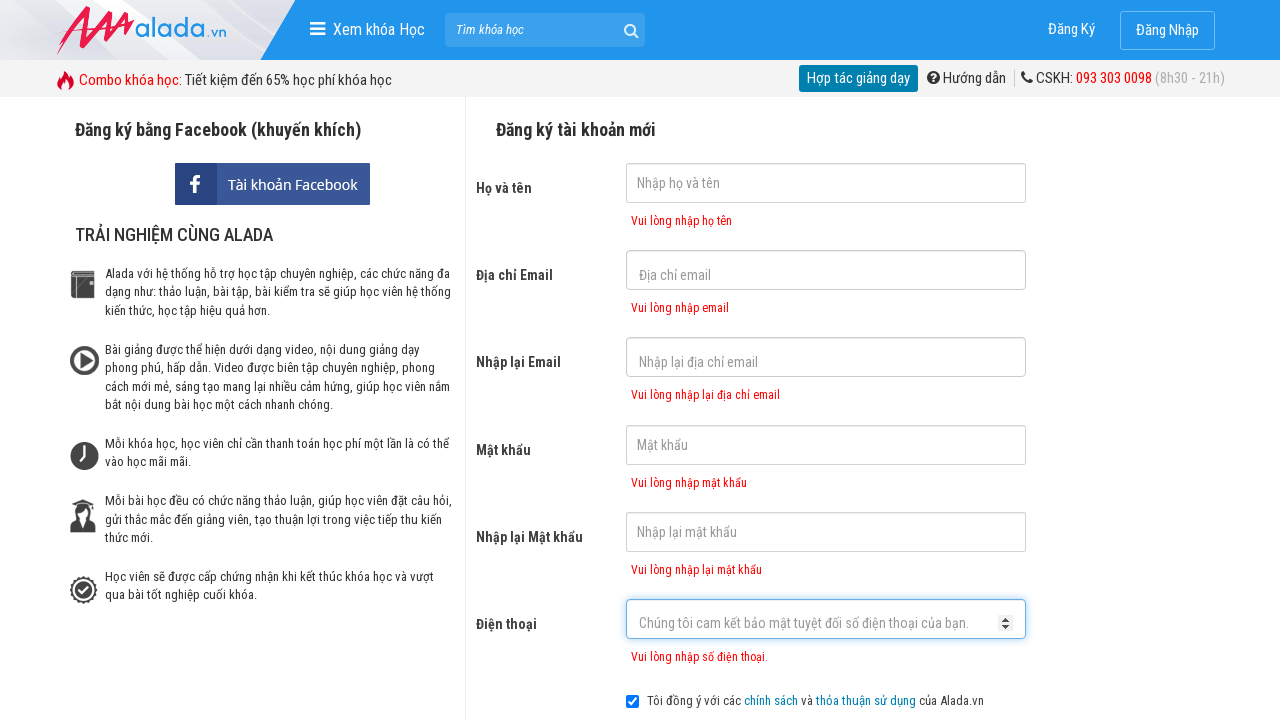

Verified error message appeared for first name field
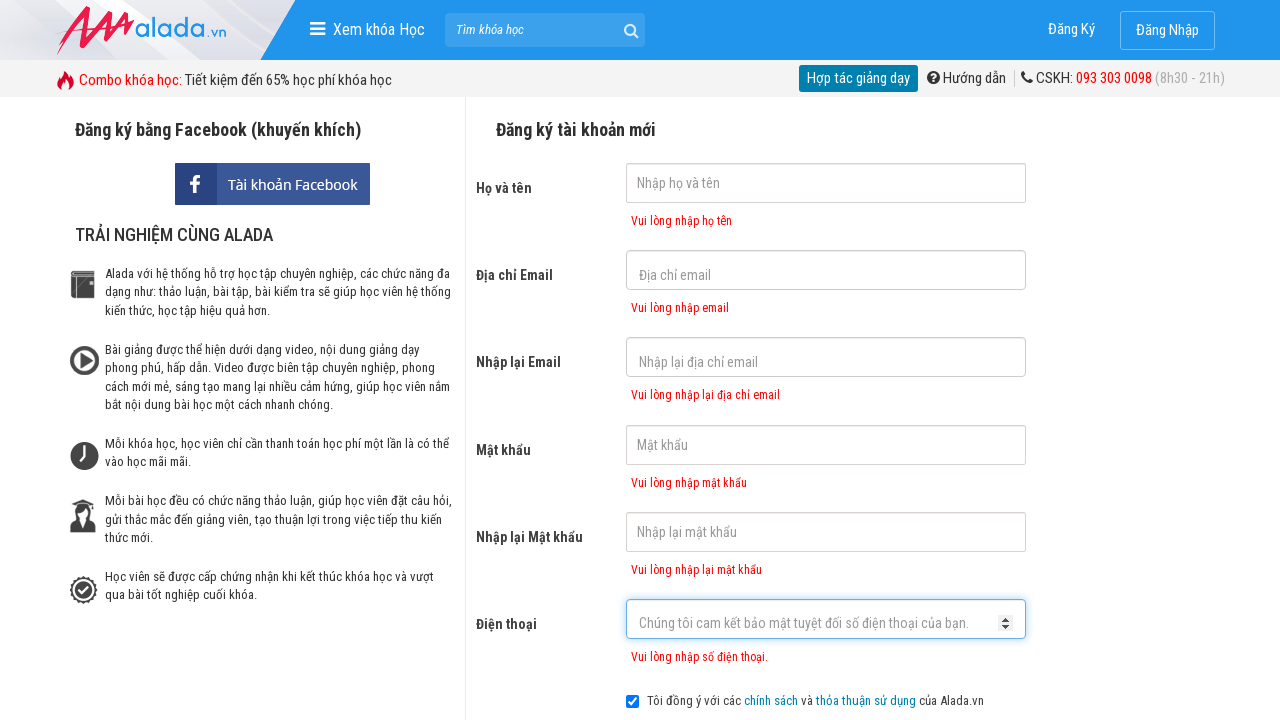

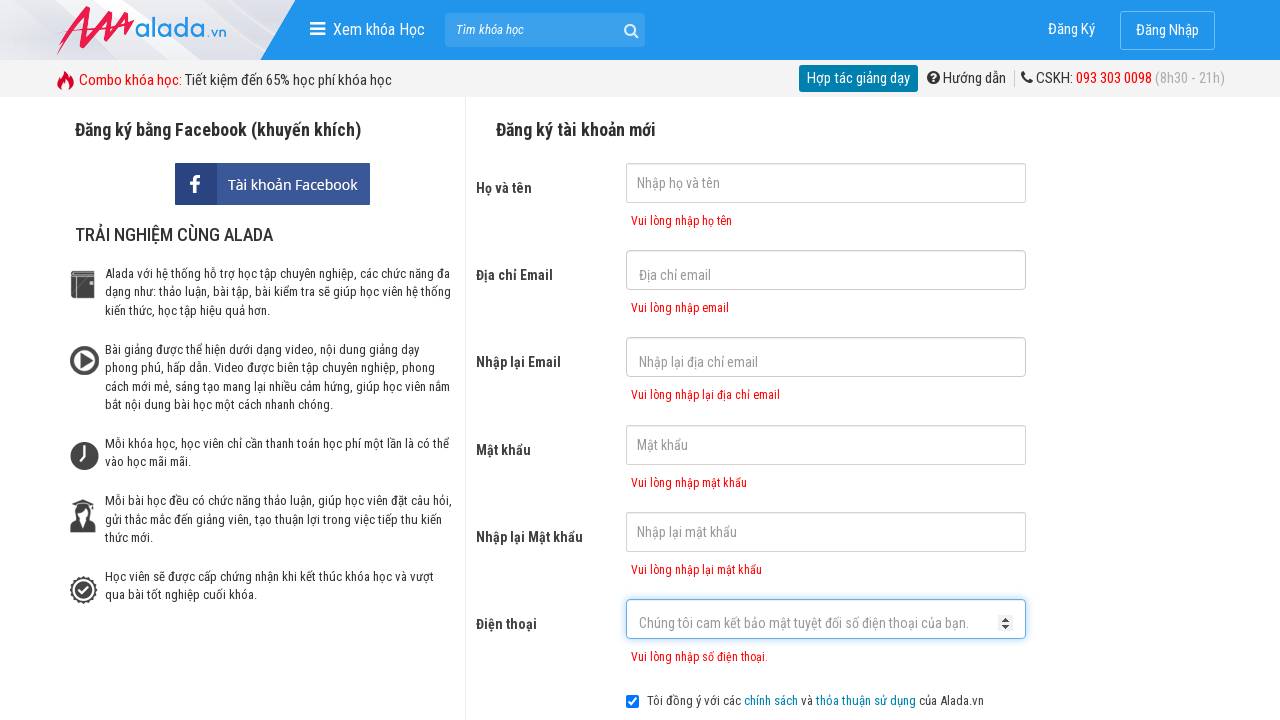